Tests hover functionality by hovering over three images and verifying that corresponding user information is displayed when each image is hovered

Starting URL: https://practice.cydeo.com/hovers

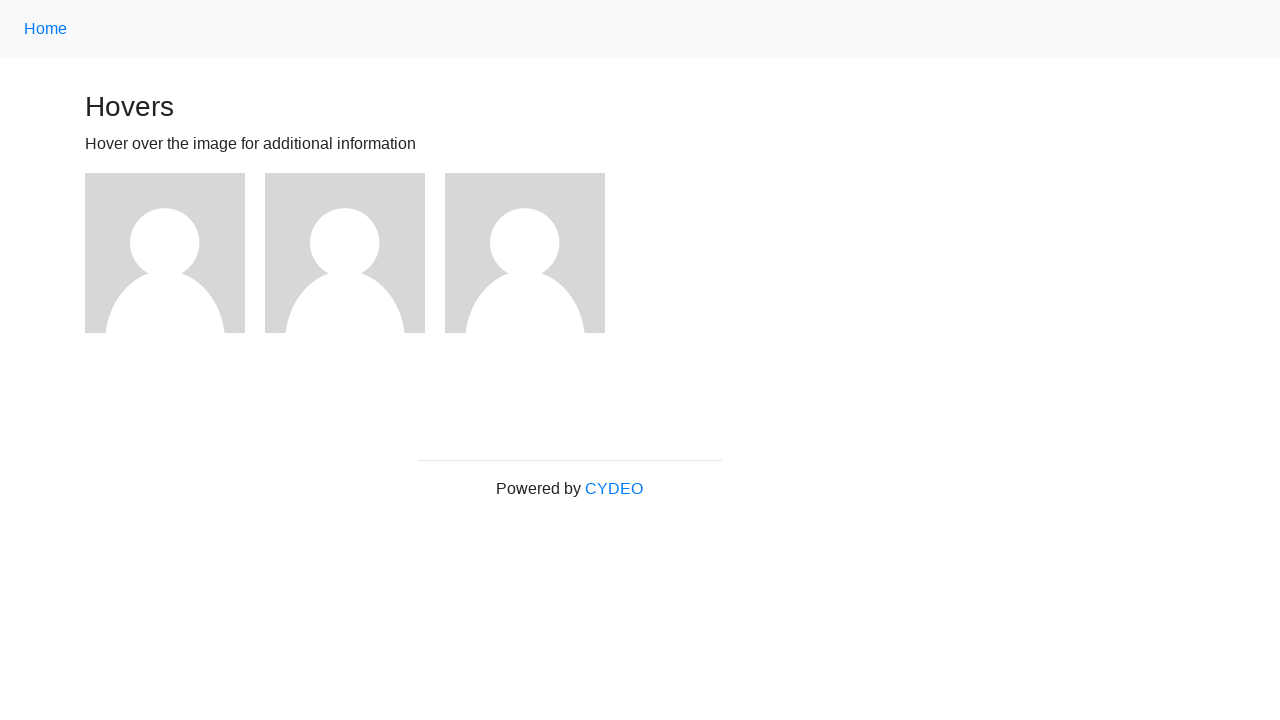

Navigated to hovers practice page
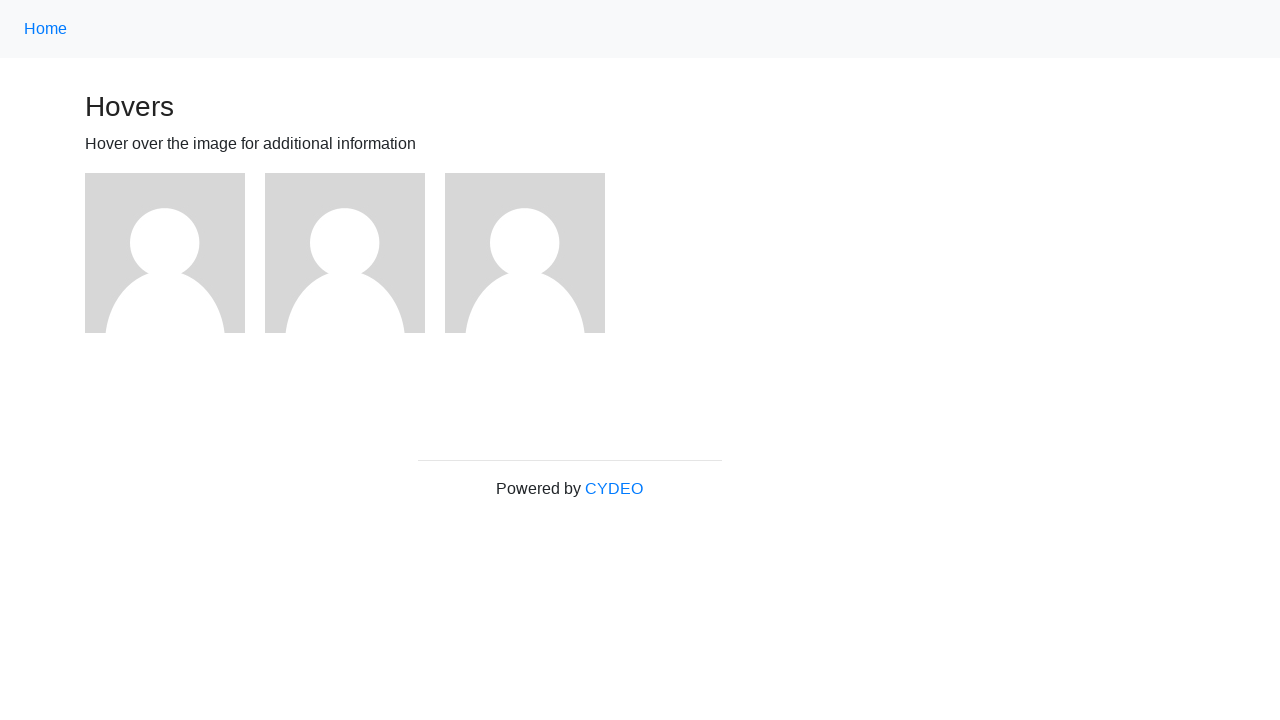

Located first image element
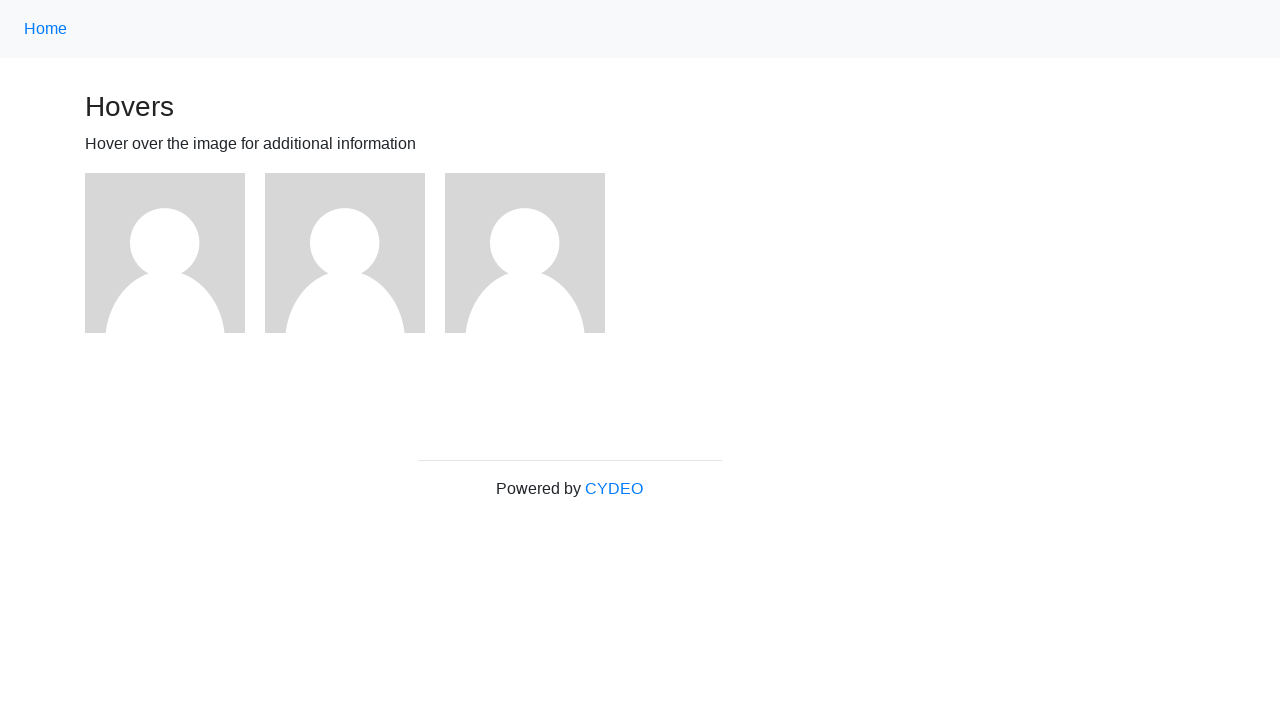

Located second image element
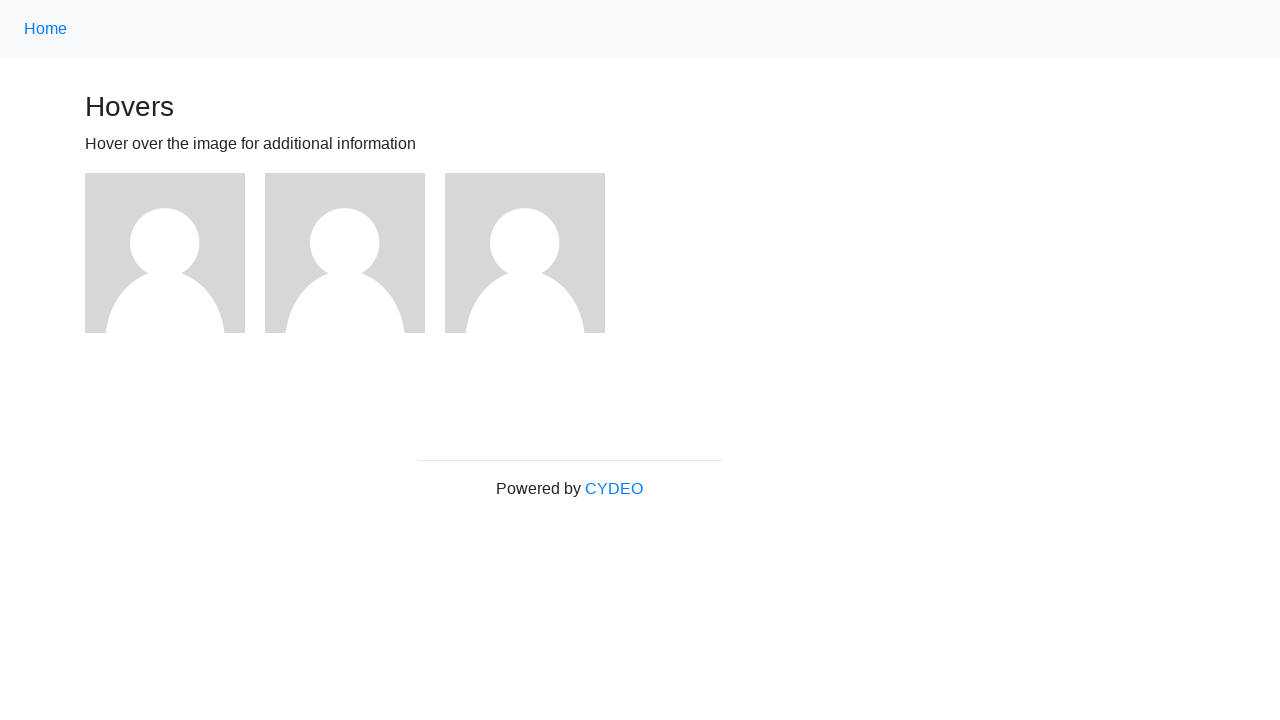

Located third image element
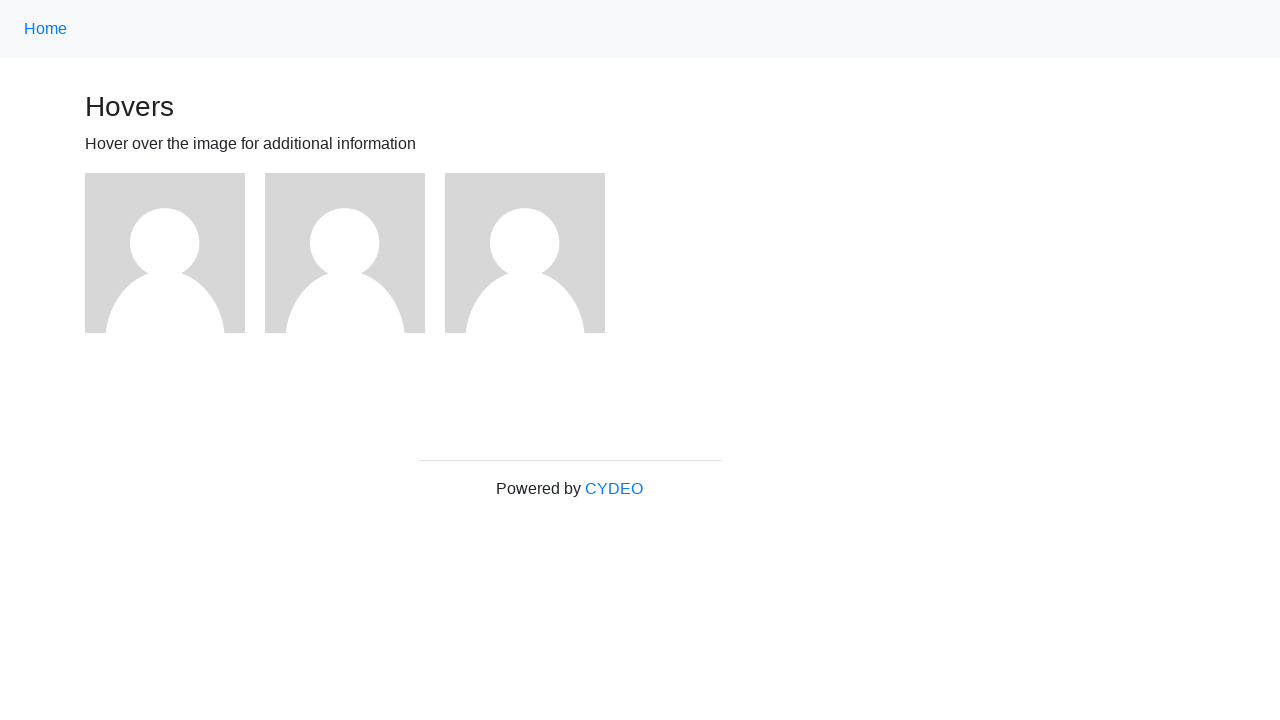

Located user1 header element
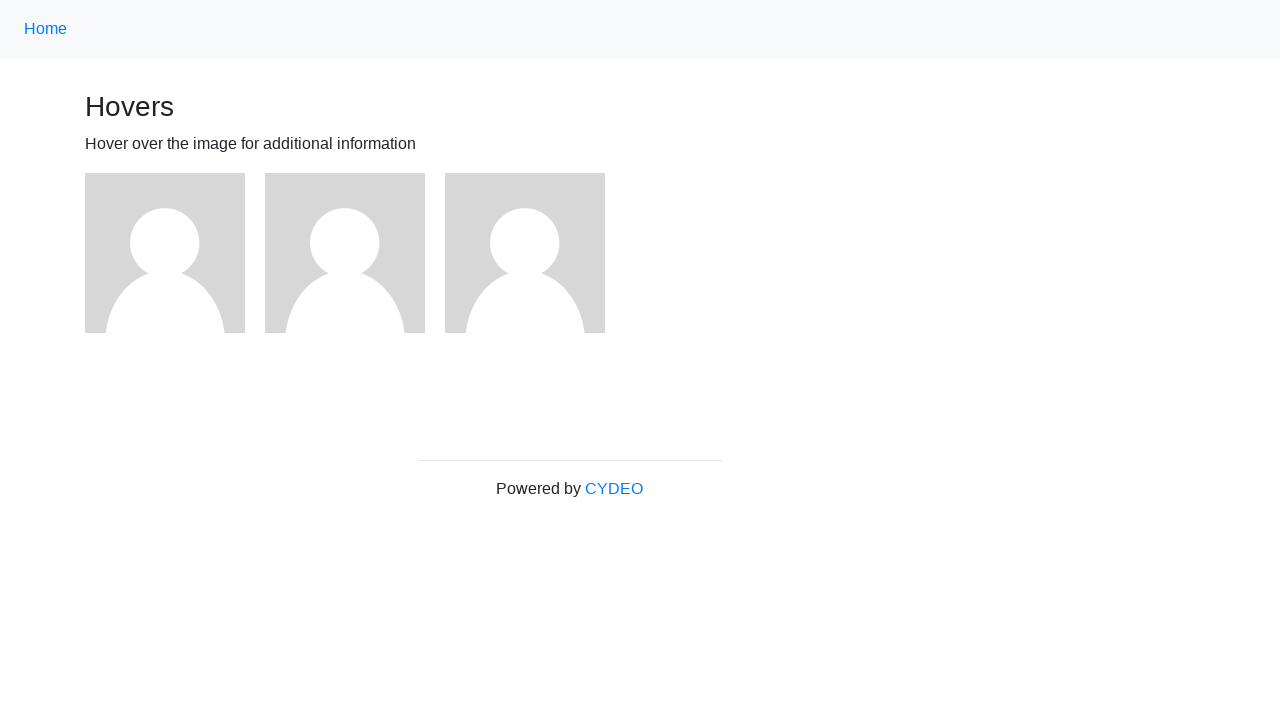

Located user2 header element
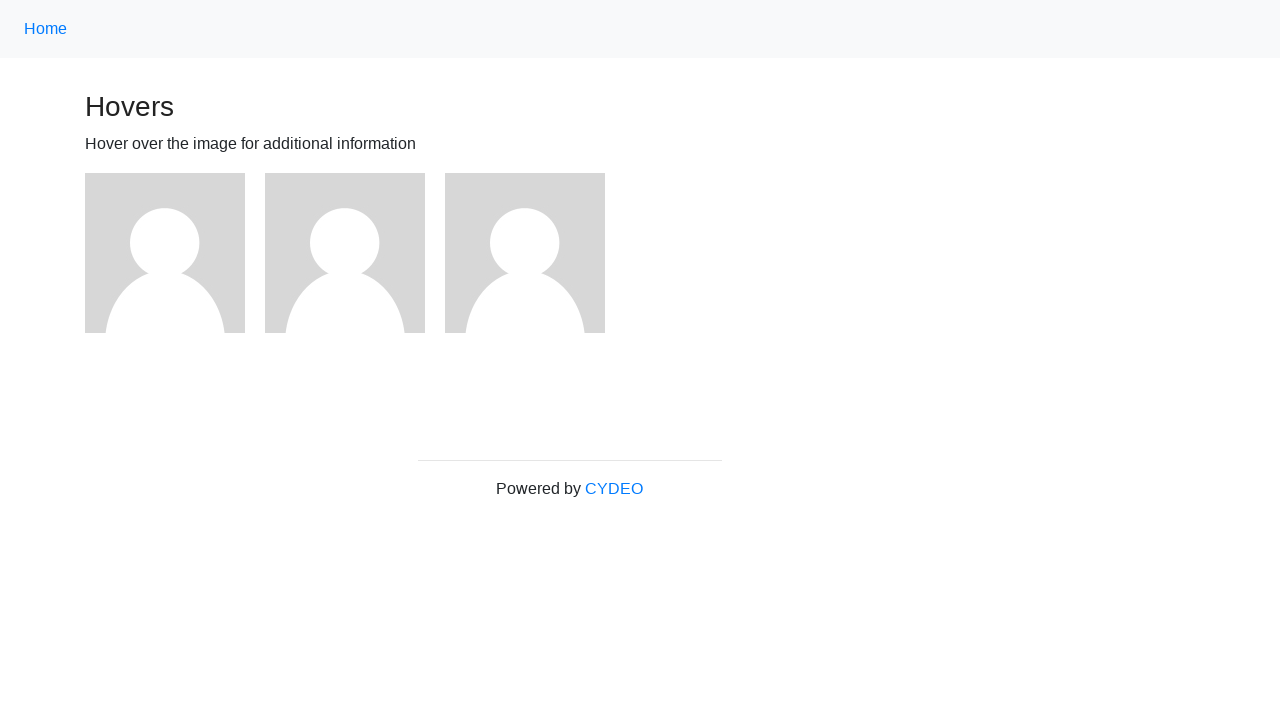

Located user3 header element
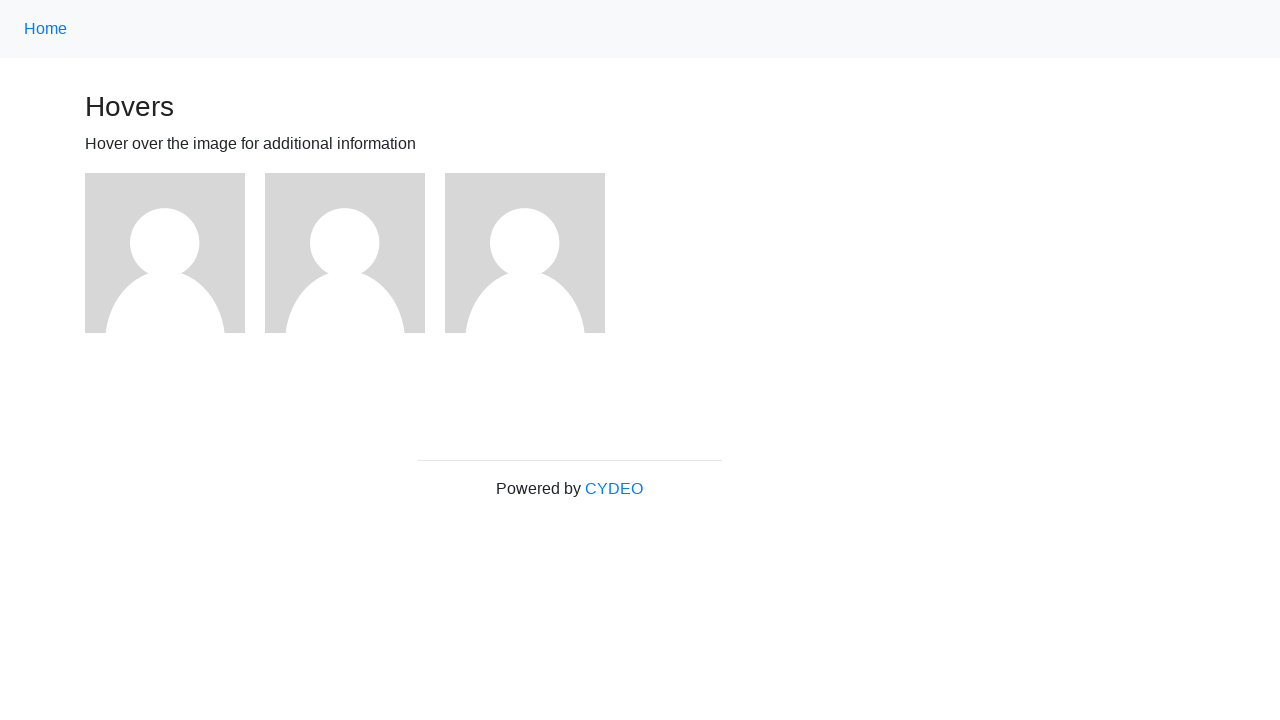

Hovered over first image at (165, 253) on (//img)[1]
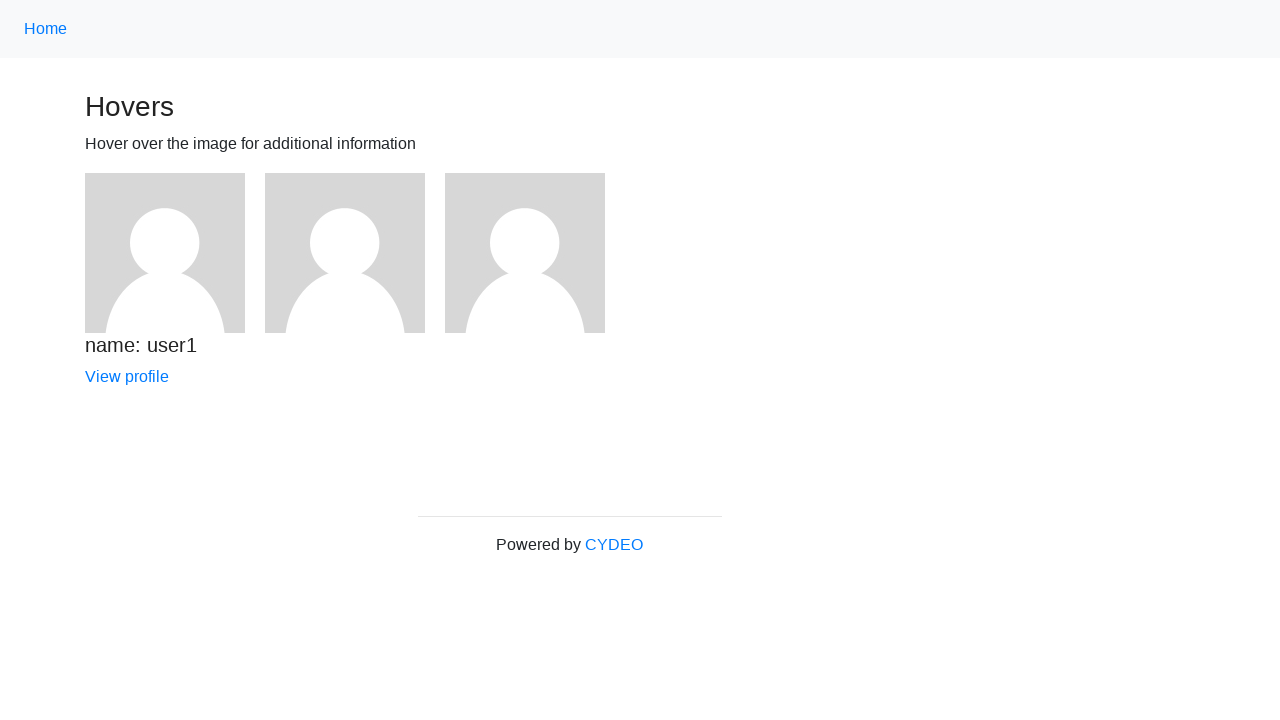

Verified user1 information is visible after hovering over first image
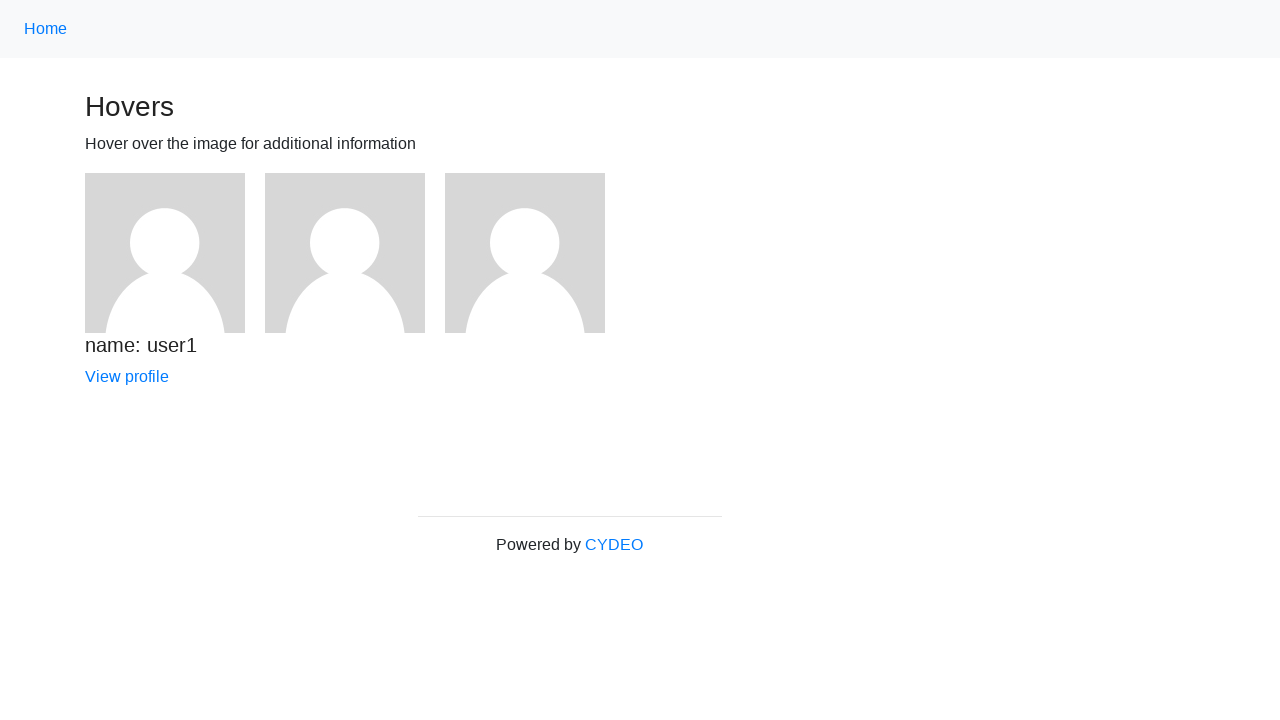

Hovered over second image at (345, 253) on (//img)[2]
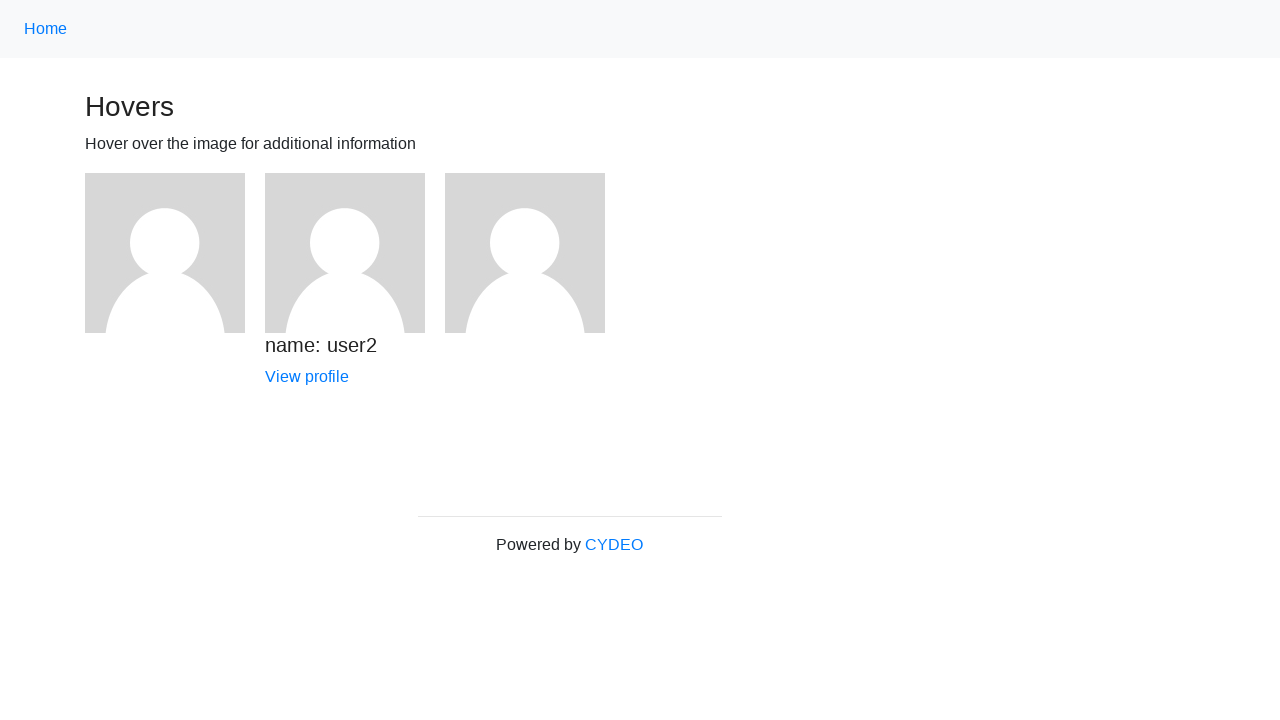

Verified user2 information is visible after hovering over second image
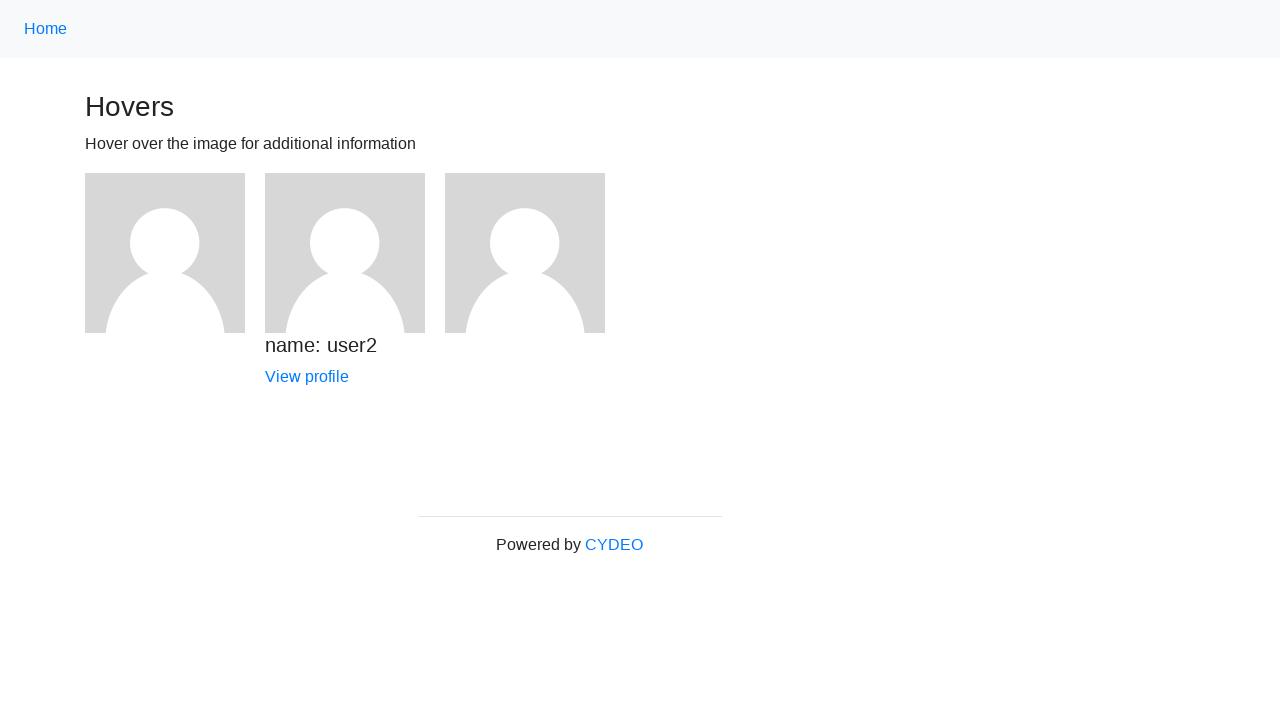

Hovered over third image at (525, 253) on (//img)[3]
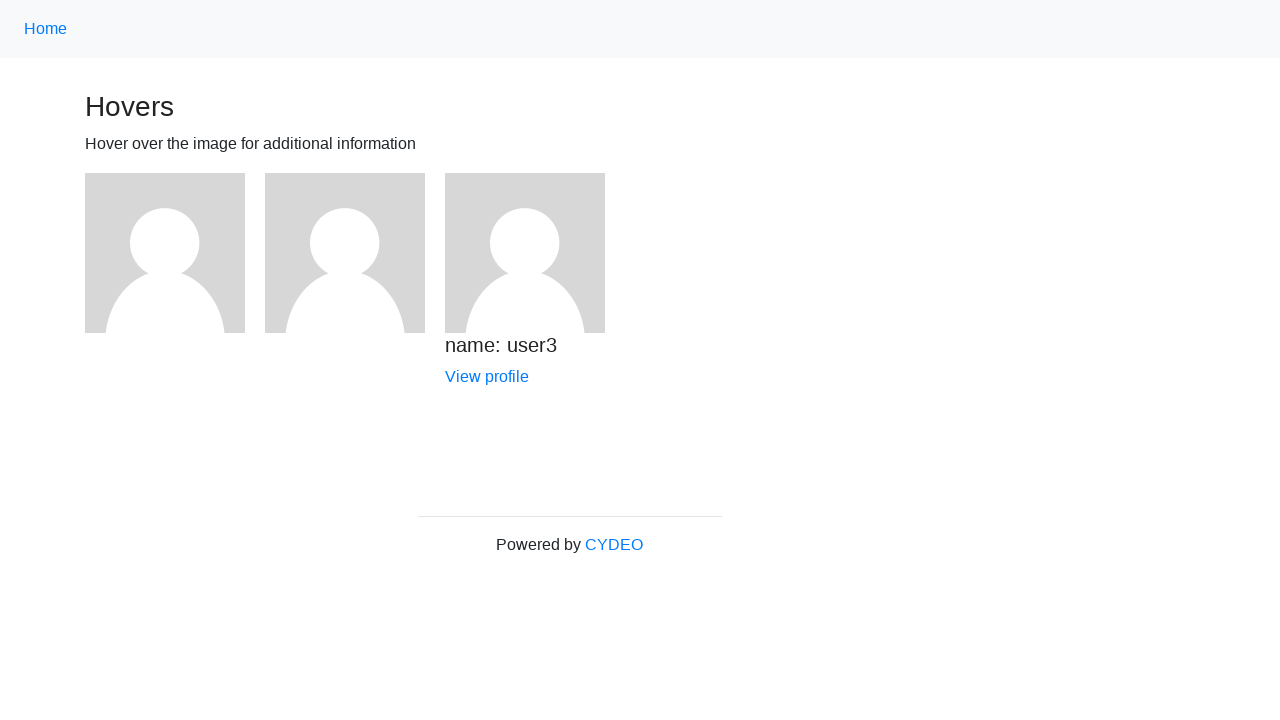

Verified user3 information is visible after hovering over third image
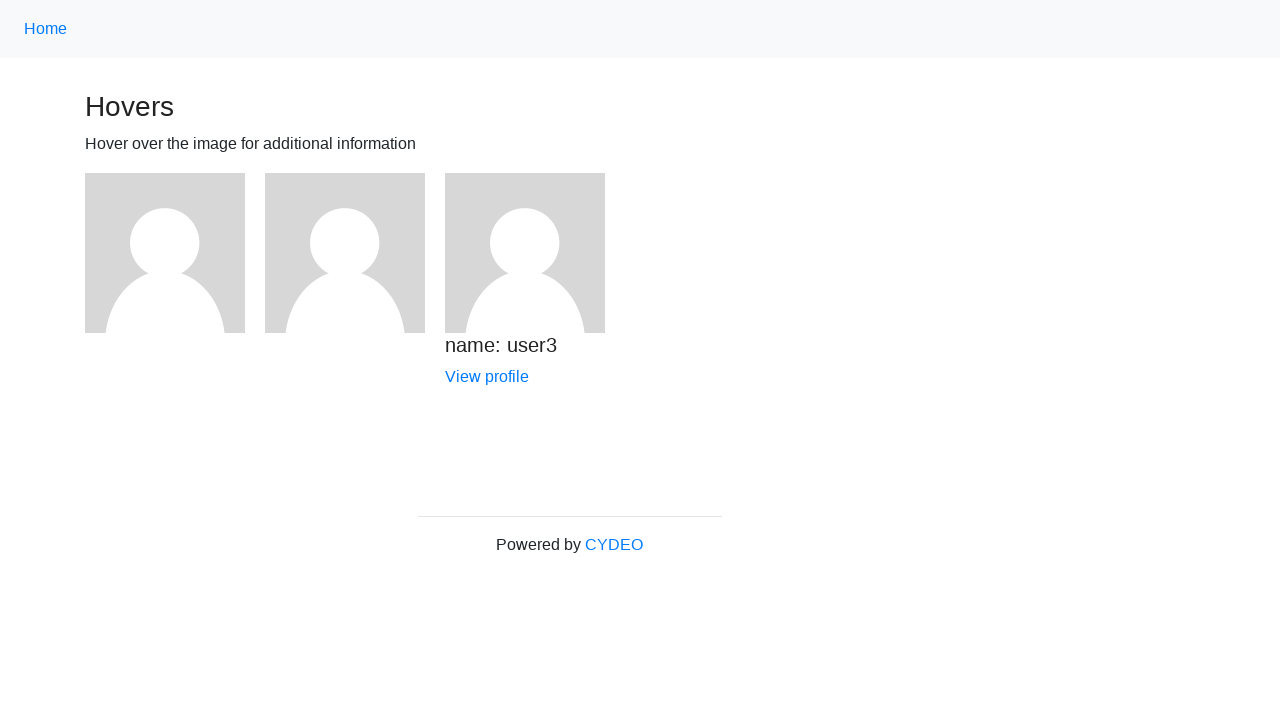

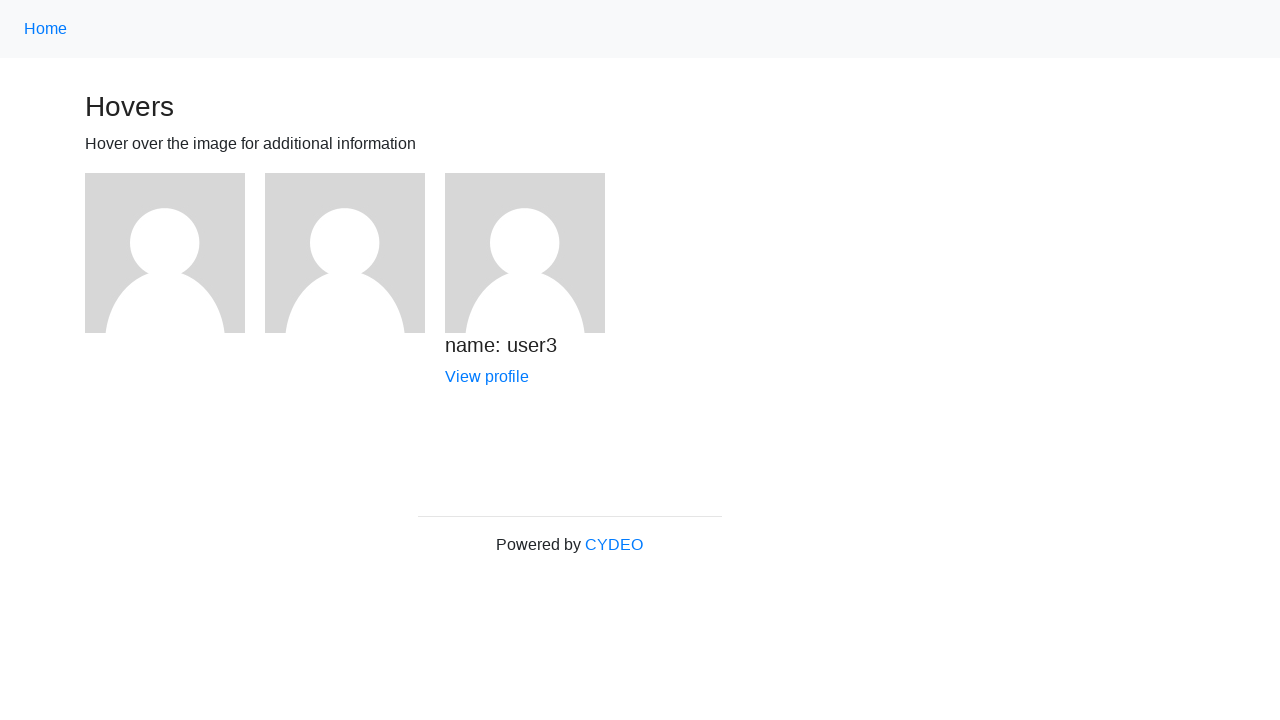